Tests sending text to a JavaScript prompt dialog by clicking the third button, entering a name, and verifying it appears in the result

Starting URL: https://the-internet.herokuapp.com/javascript_alerts

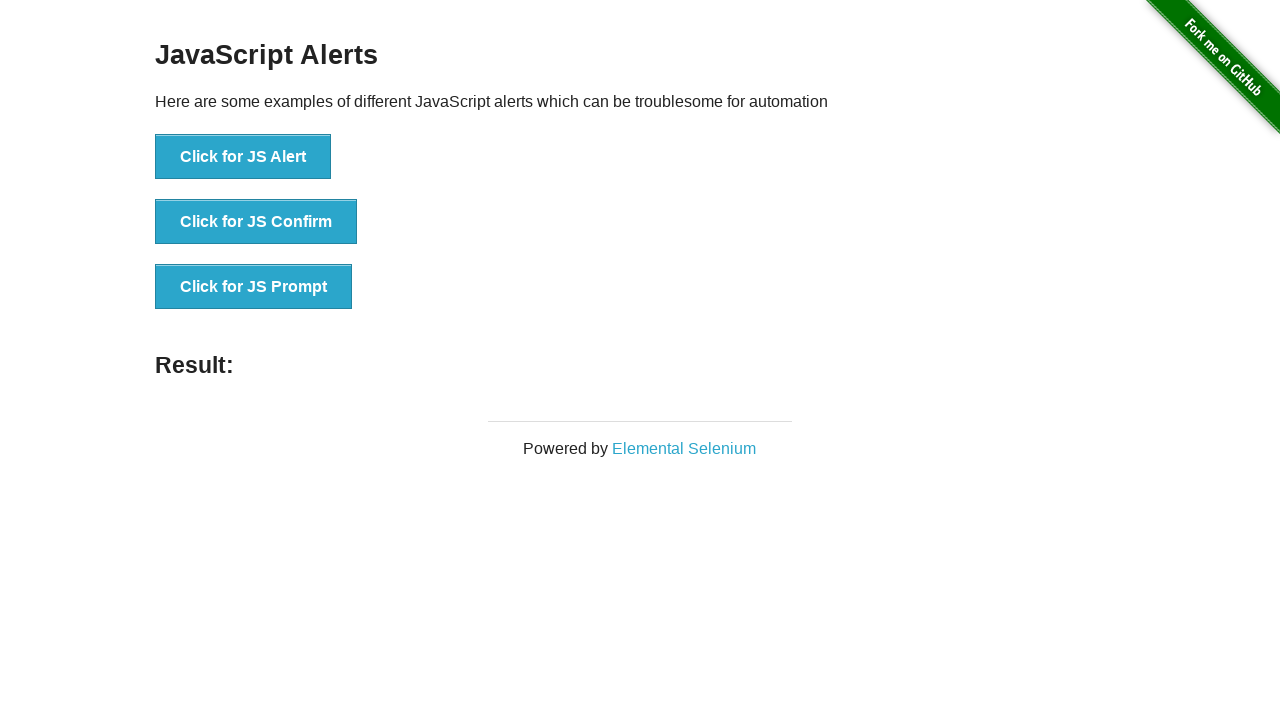

Set up dialog handler to accept prompt with 'ibrahim'
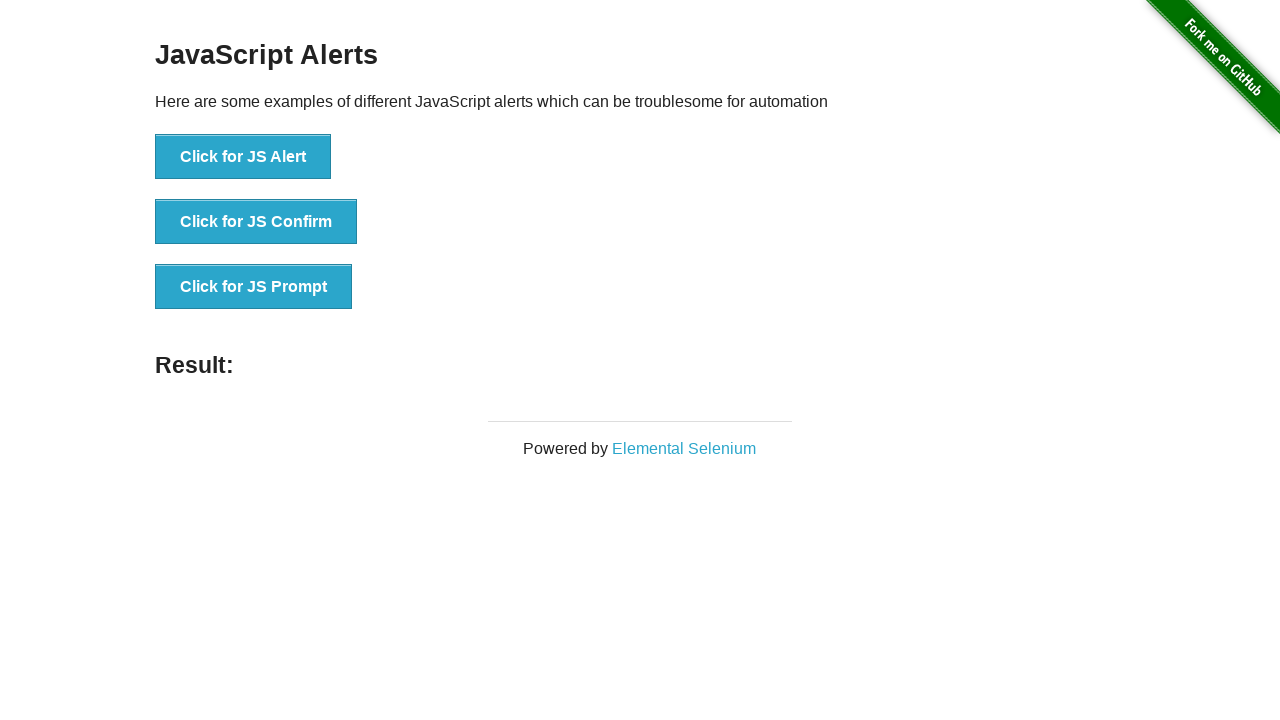

Clicked the third button to trigger JavaScript prompt dialog at (254, 287) on xpath=//button[@onclick='jsPrompt()']
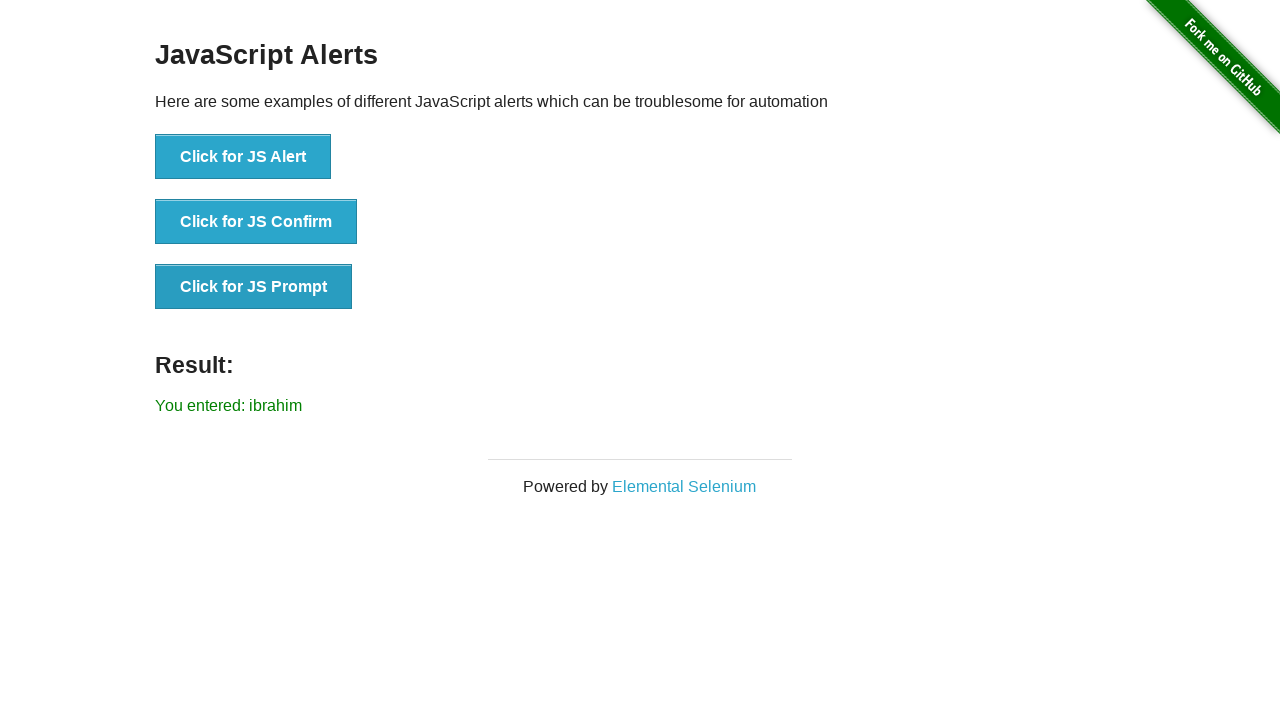

Waited 500ms for result to update
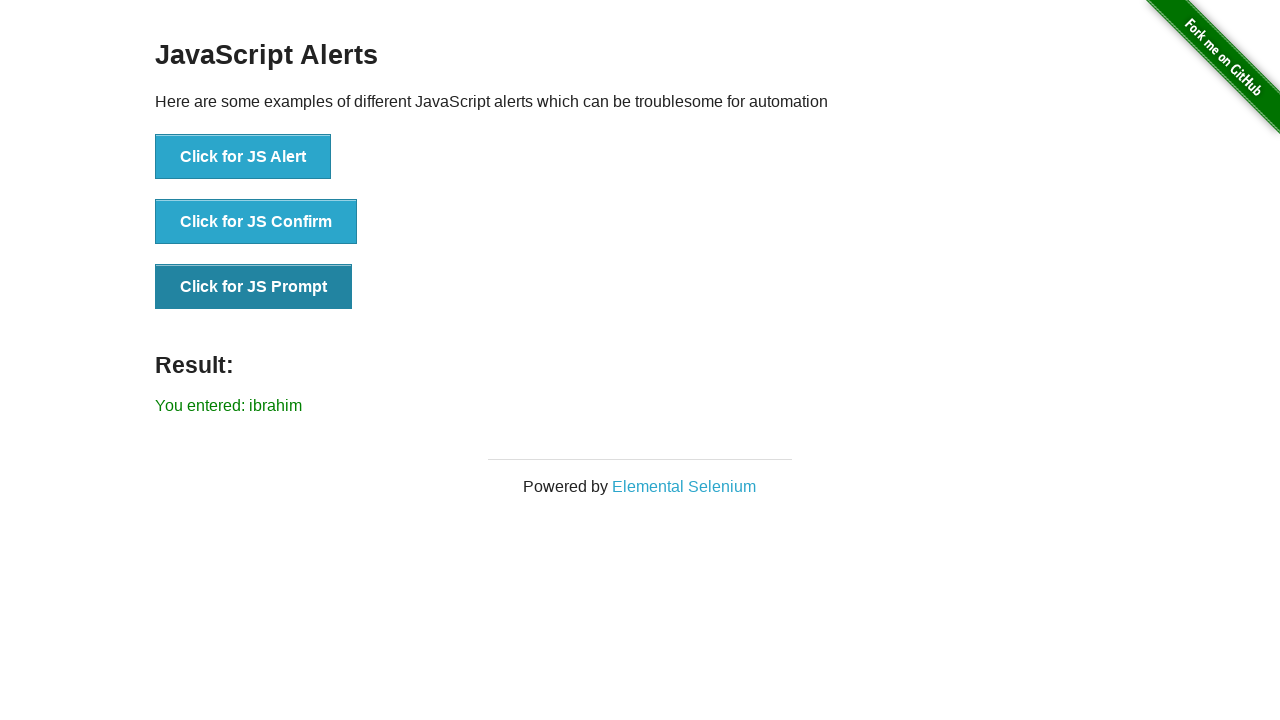

Retrieved result text from result element
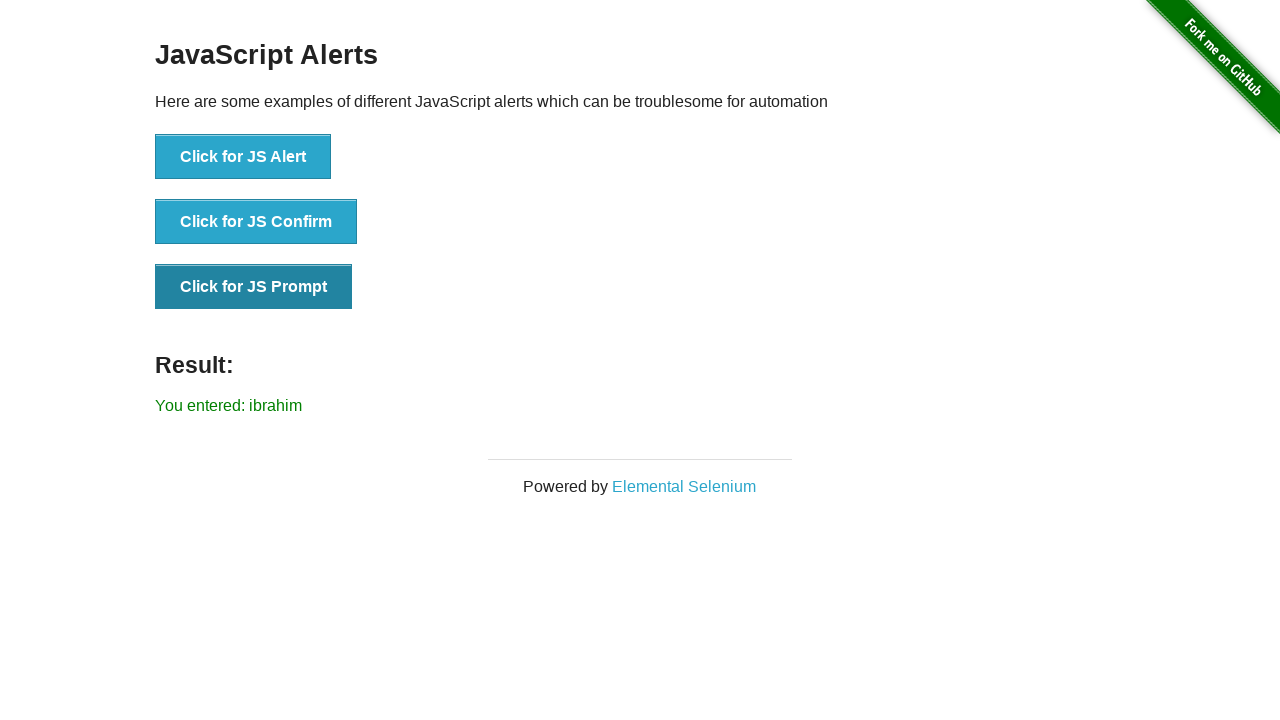

Verified that 'ibrahim' appears in the result text
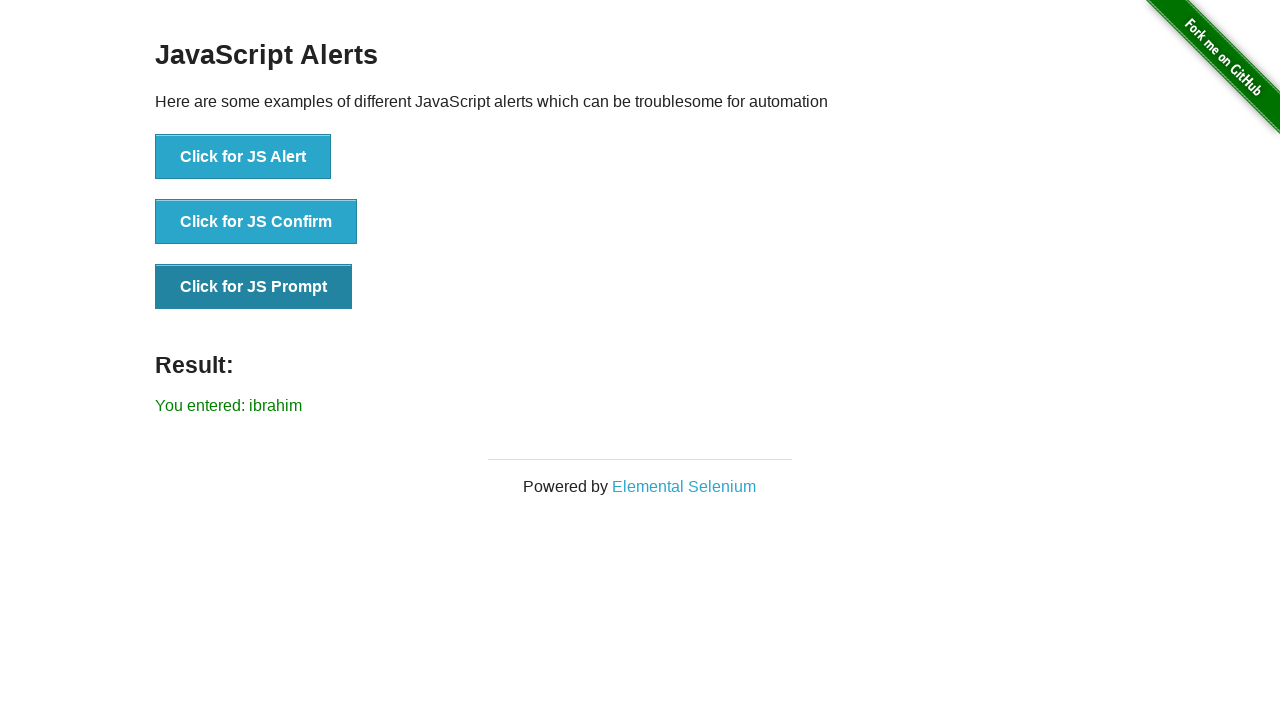

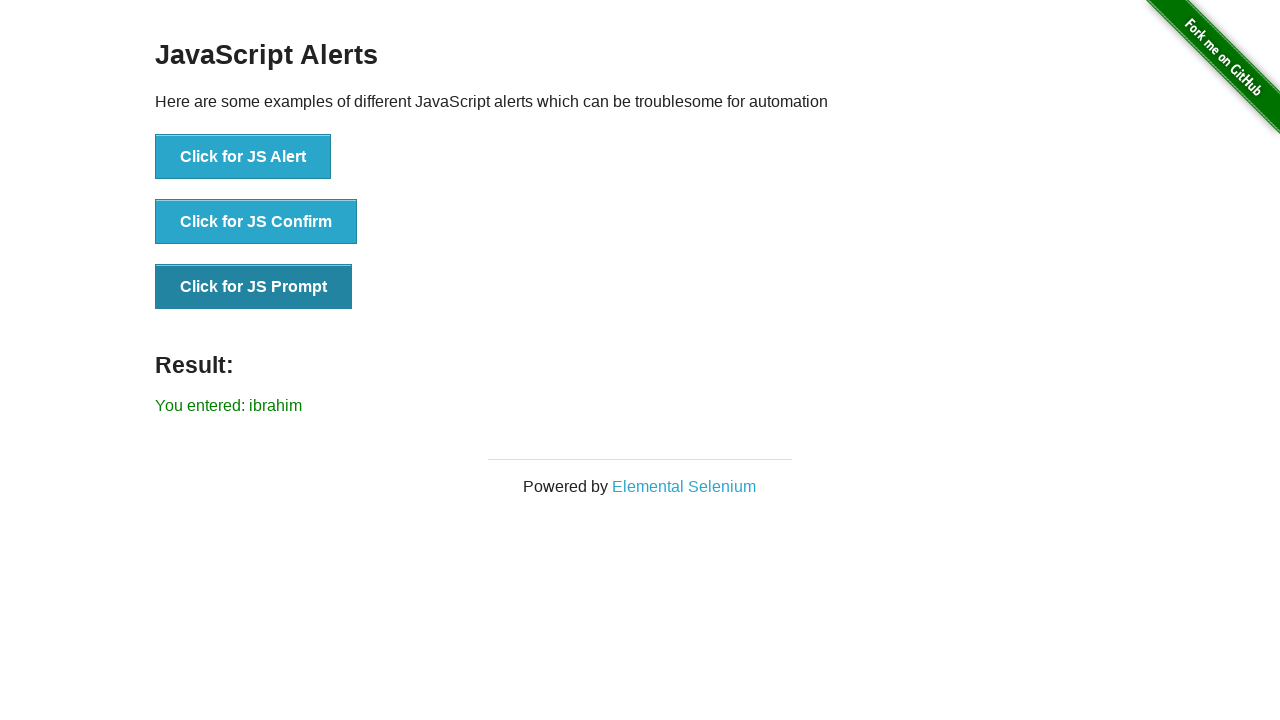